Navigates to shop page, returns to home, and verifies that exactly 3 sliders are displayed on the homepage

Starting URL: http://practice.automationtesting.in/

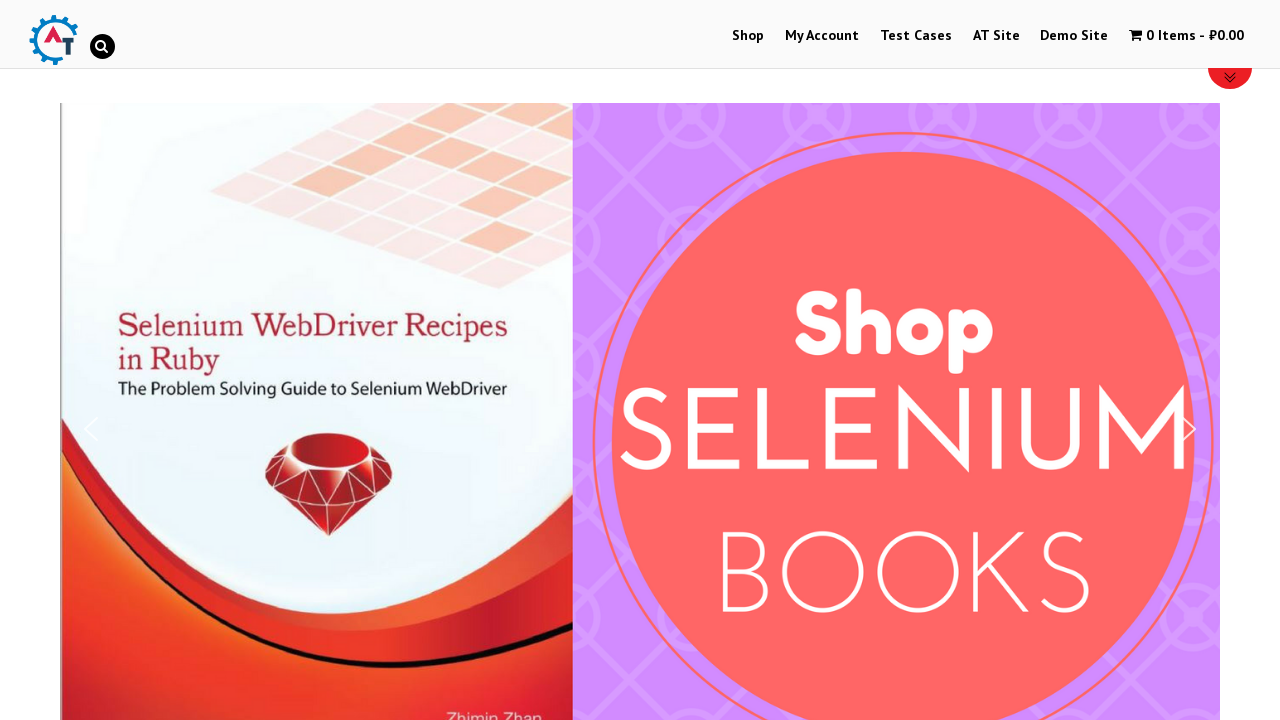

Clicked on Shop menu item at (748, 36) on xpath=//*[@id='menu-item-40']/a
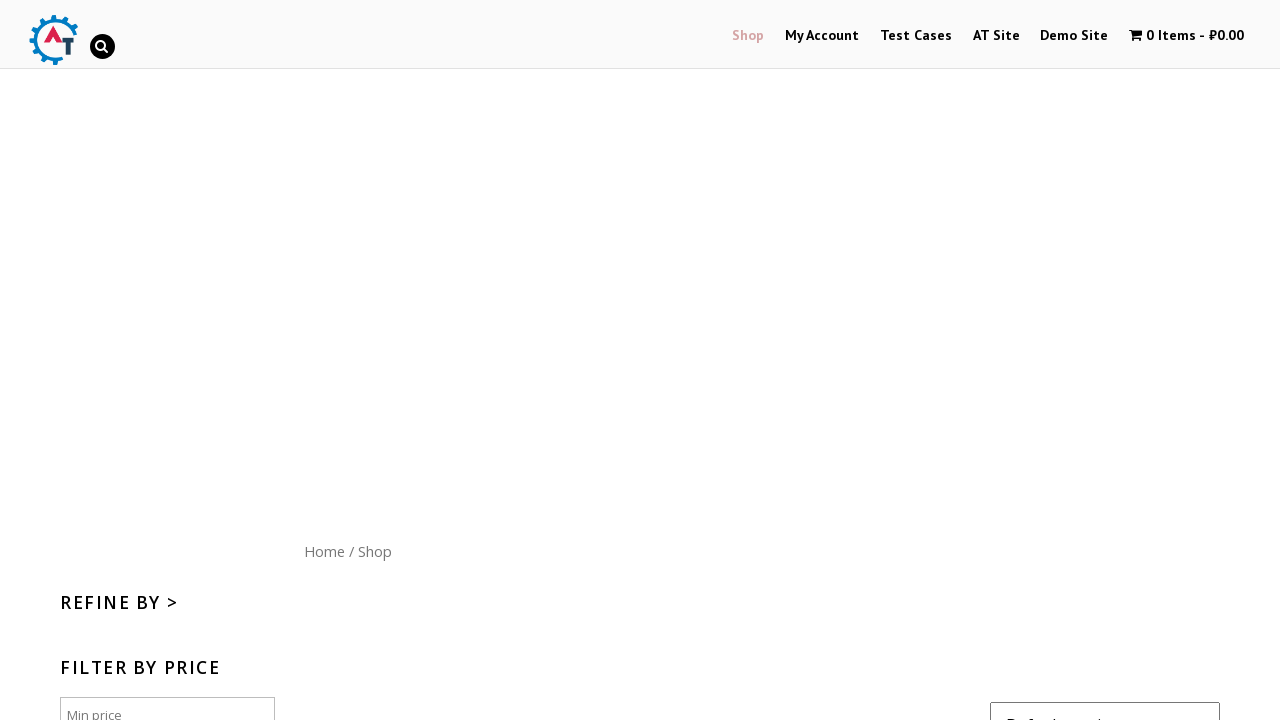

Clicked on Home button to return to homepage at (324, 149) on xpath=//*[@id='content']/nav/a
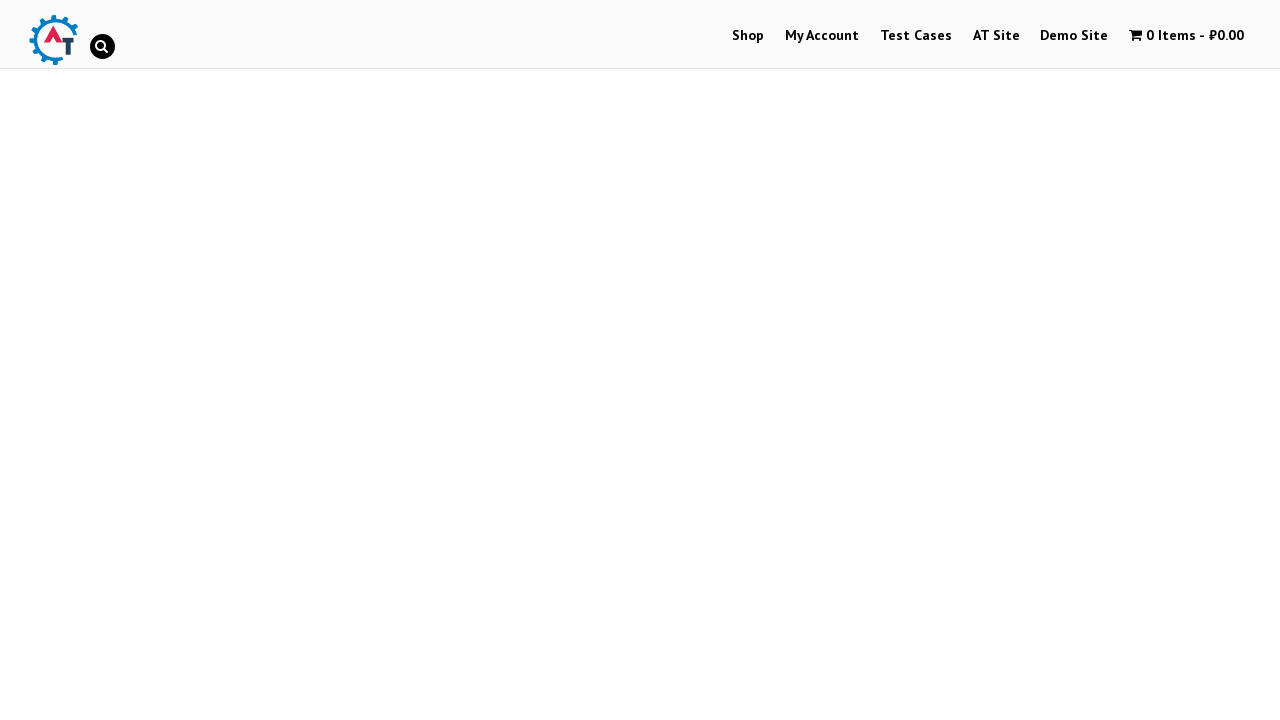

Located all sliders on the homepage
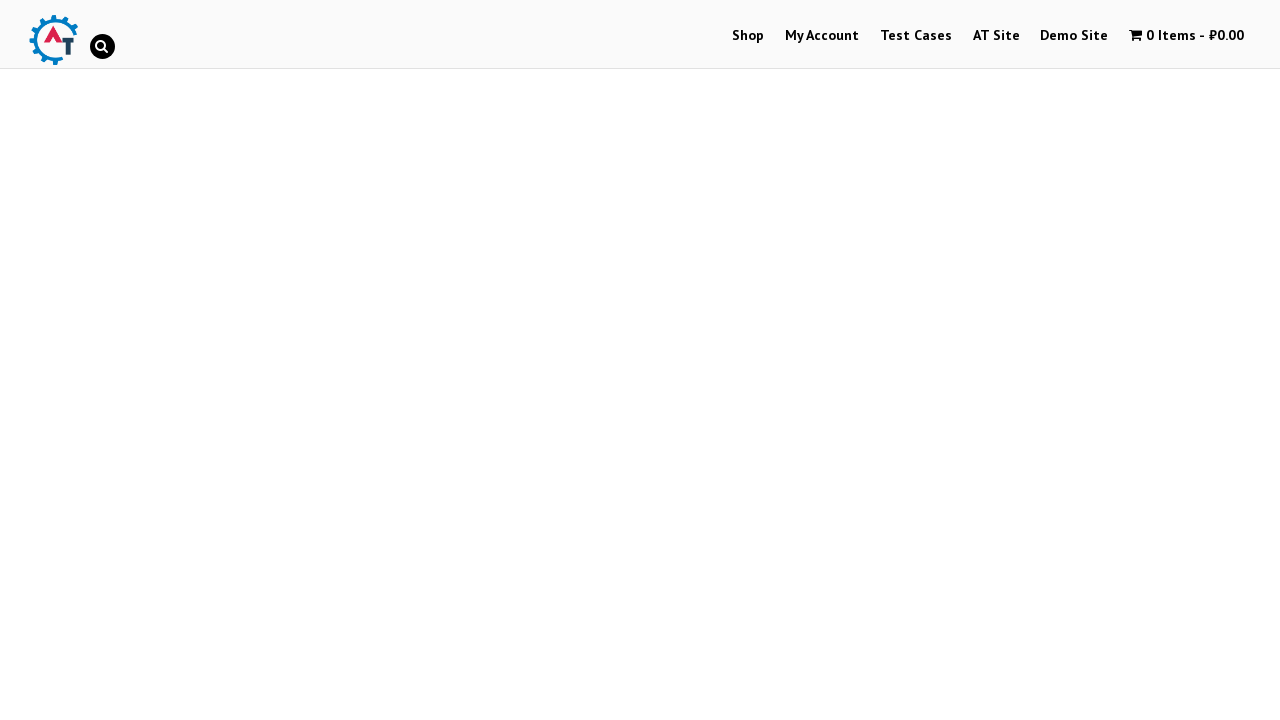

Verified that exactly 3 sliders are displayed on the homepage
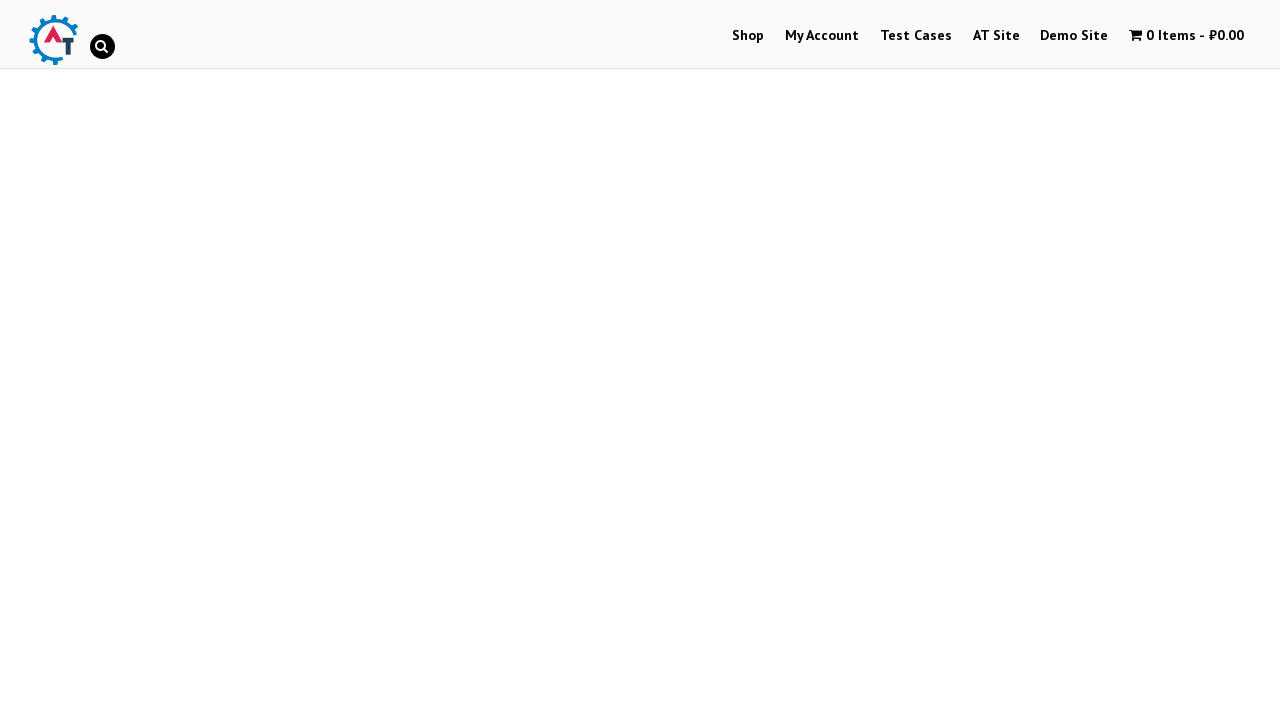

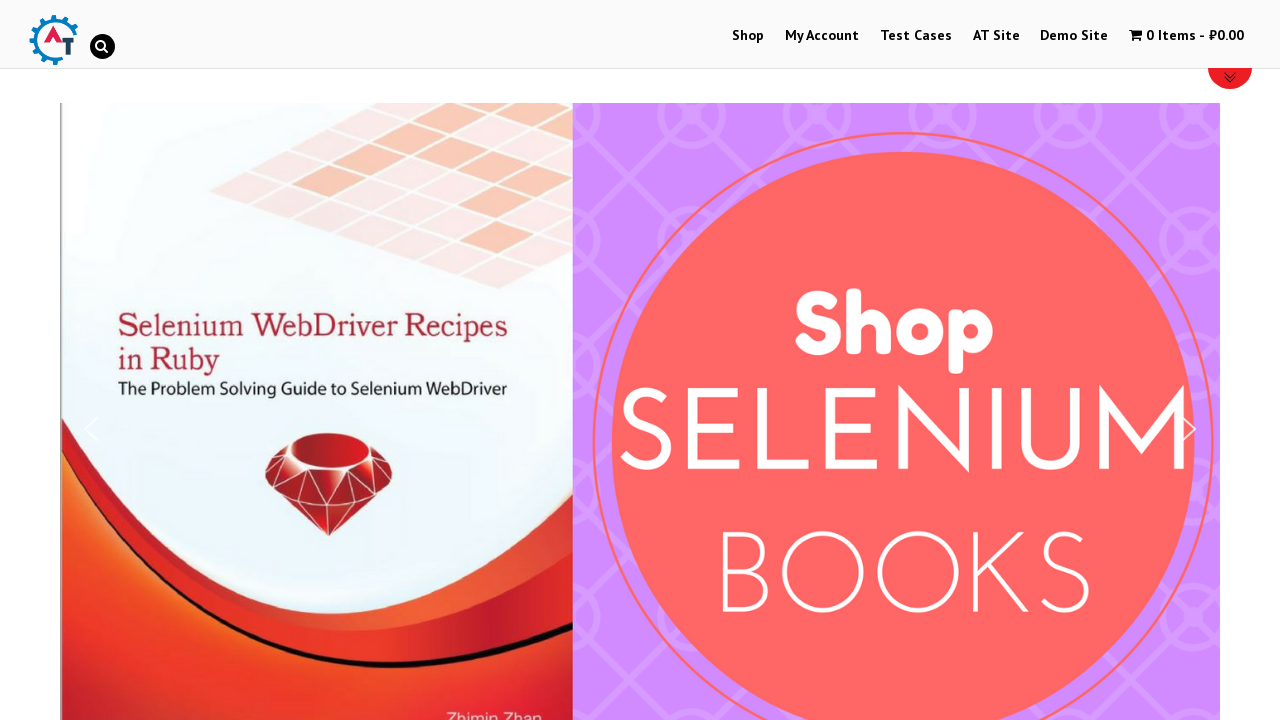